Tests browser window handling by clicking a button to open a new window, switching between windows, and closing the child window

Starting URL: https://demoqa.com/browser-windows

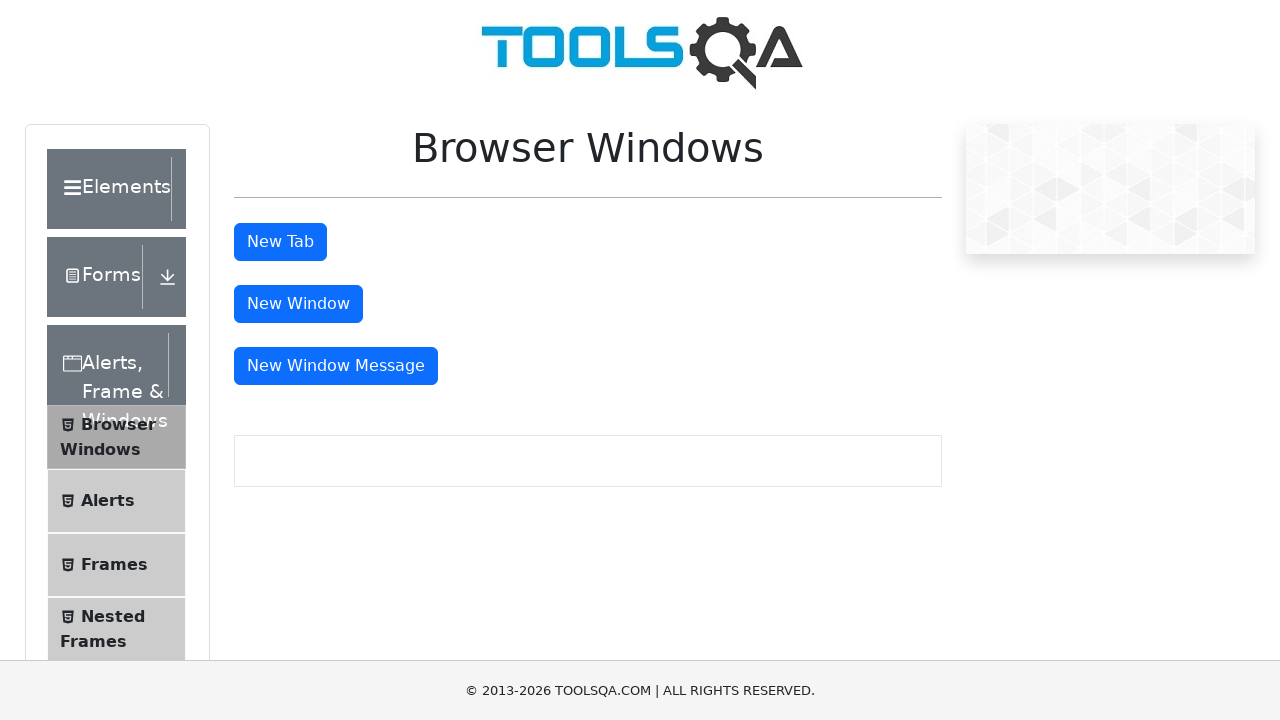

Clicked button to open new window at (298, 304) on #windowButton
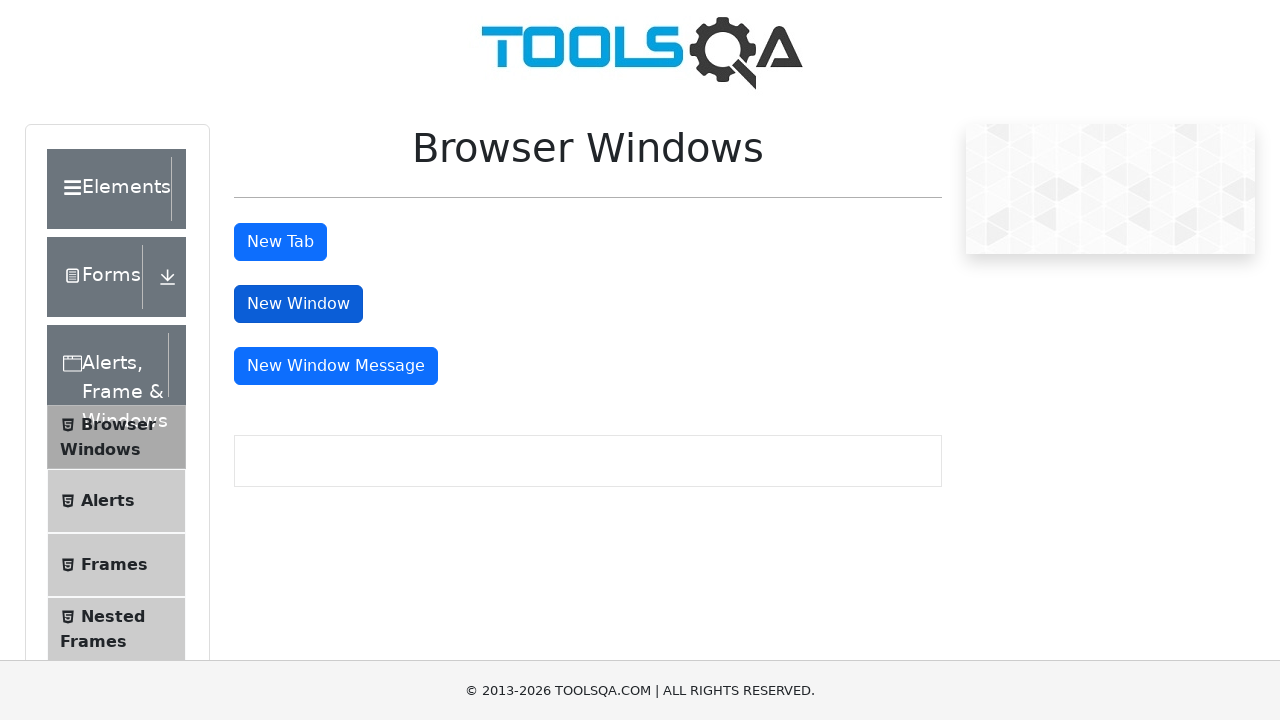

New window/page opened and captured
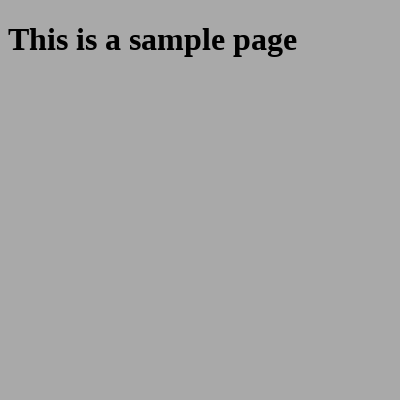

Retrieved parent page URL: https://demoqa.com/browser-windows
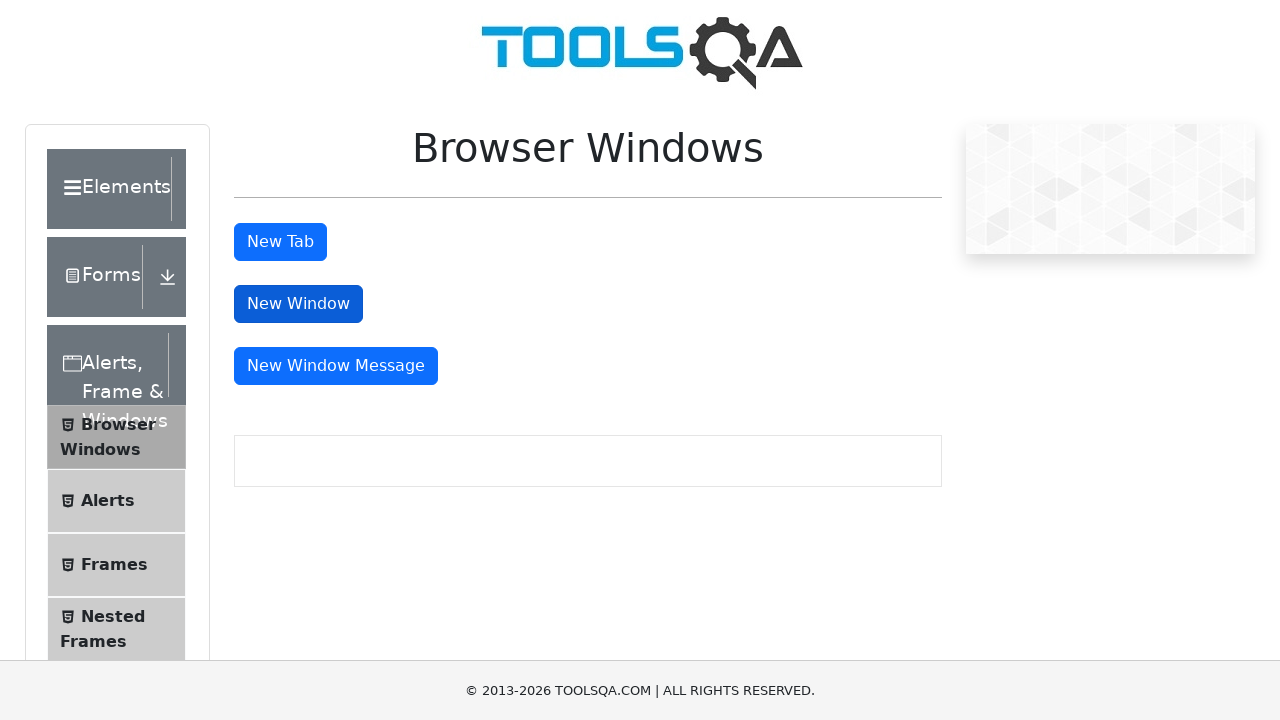

Retrieved new page URL: https://demoqa.com/sample
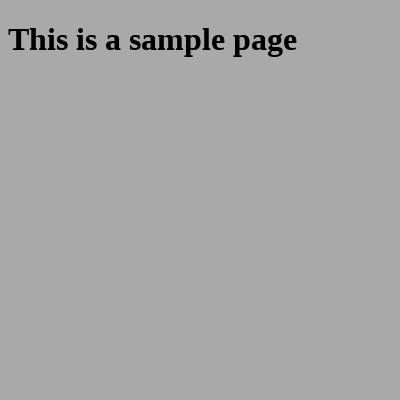

Closed the child window
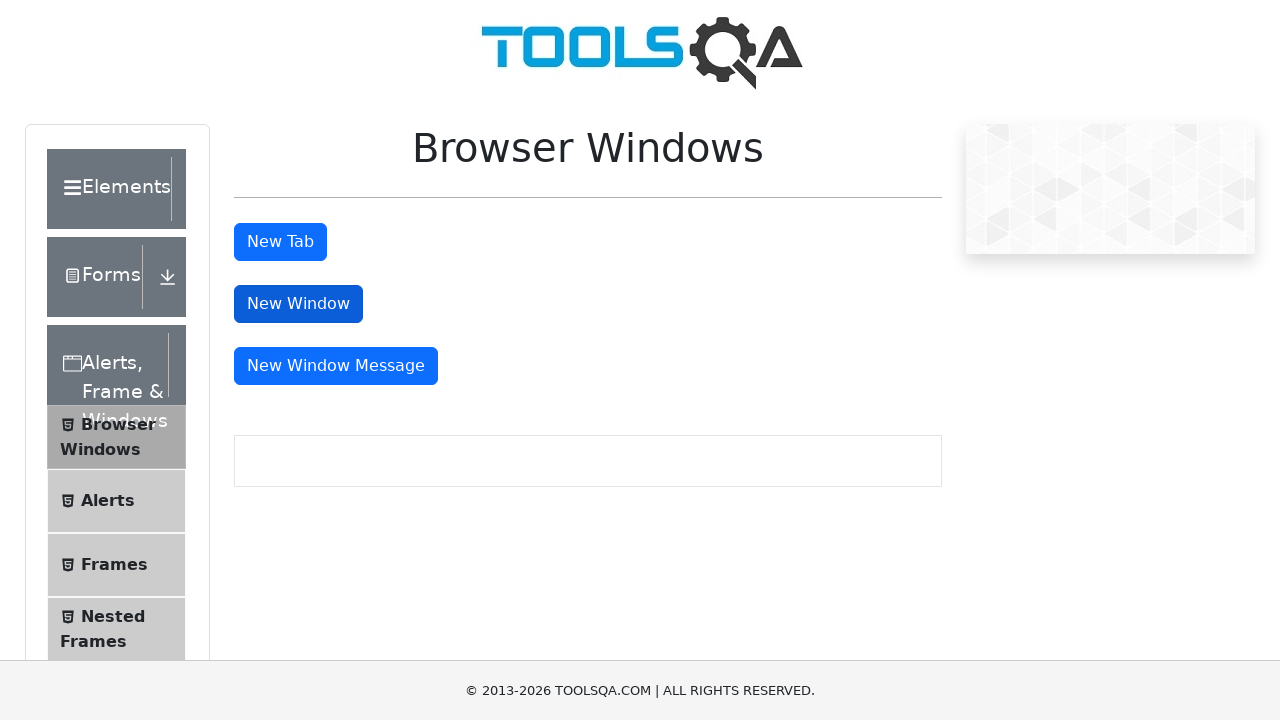

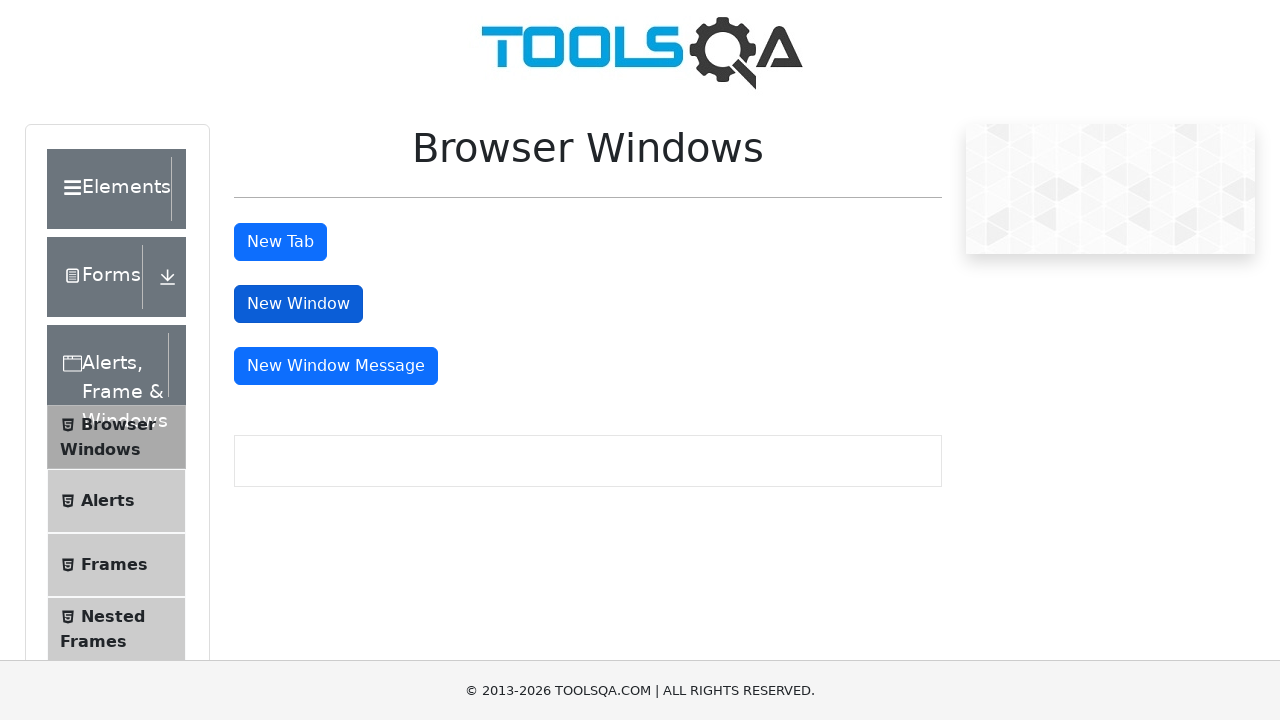